Tests the Contact Us form functionality by navigating to the contact page, filling in name, email, subject, and message fields, then submitting the form and verifying the confirmation message appears.

Starting URL: https://alchemy.hguy.co/lms

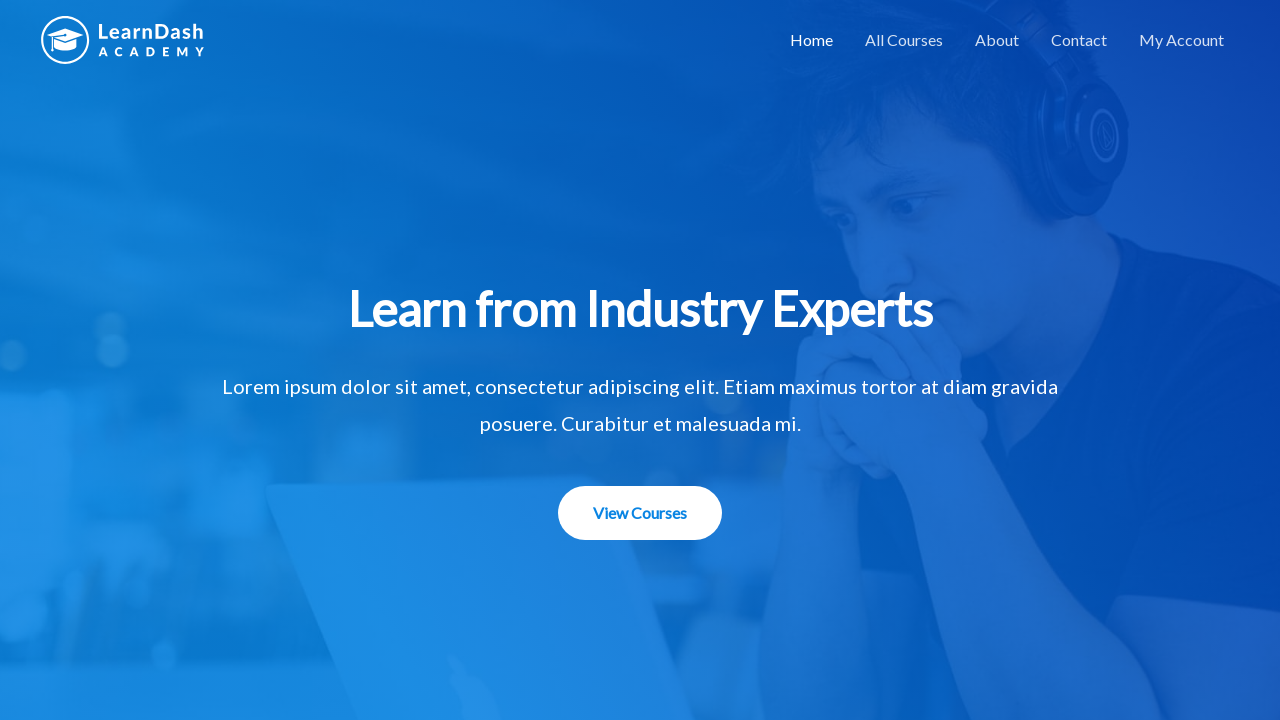

Clicked on Contact Us menu item at (1079, 40) on xpath=//li[@id='menu-item-1506']
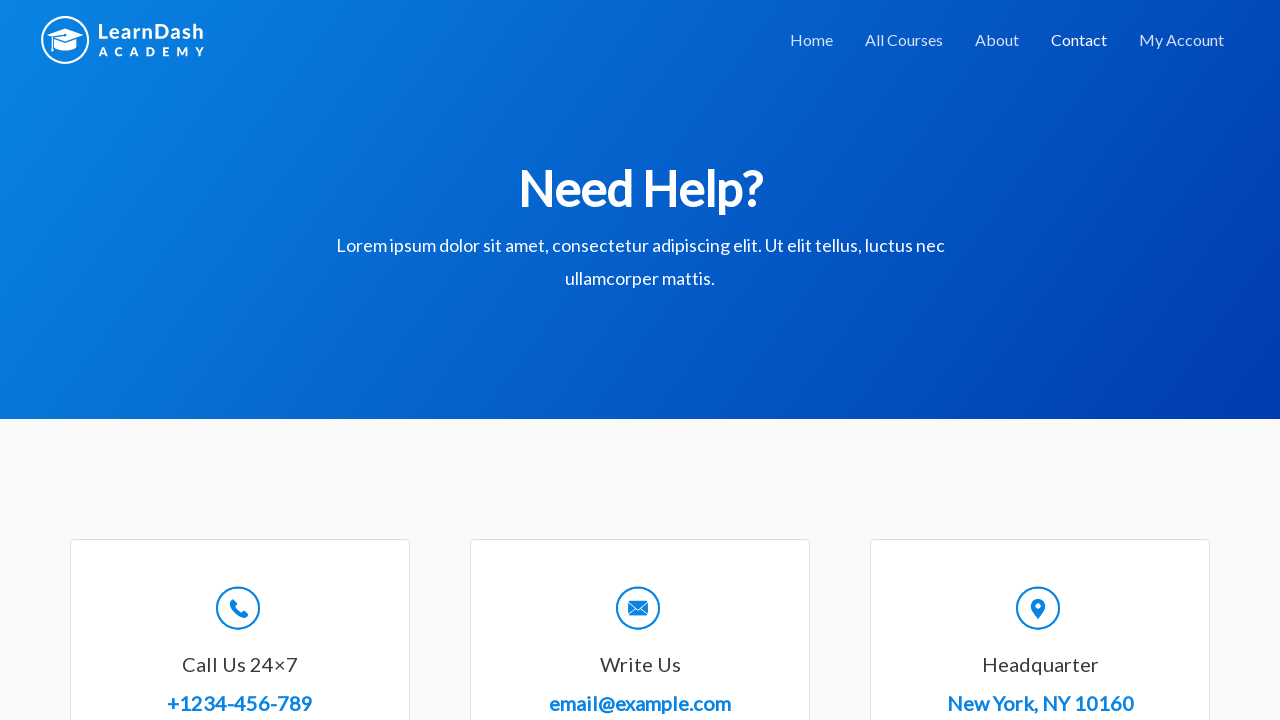

Contact Us form loaded and name field is visible
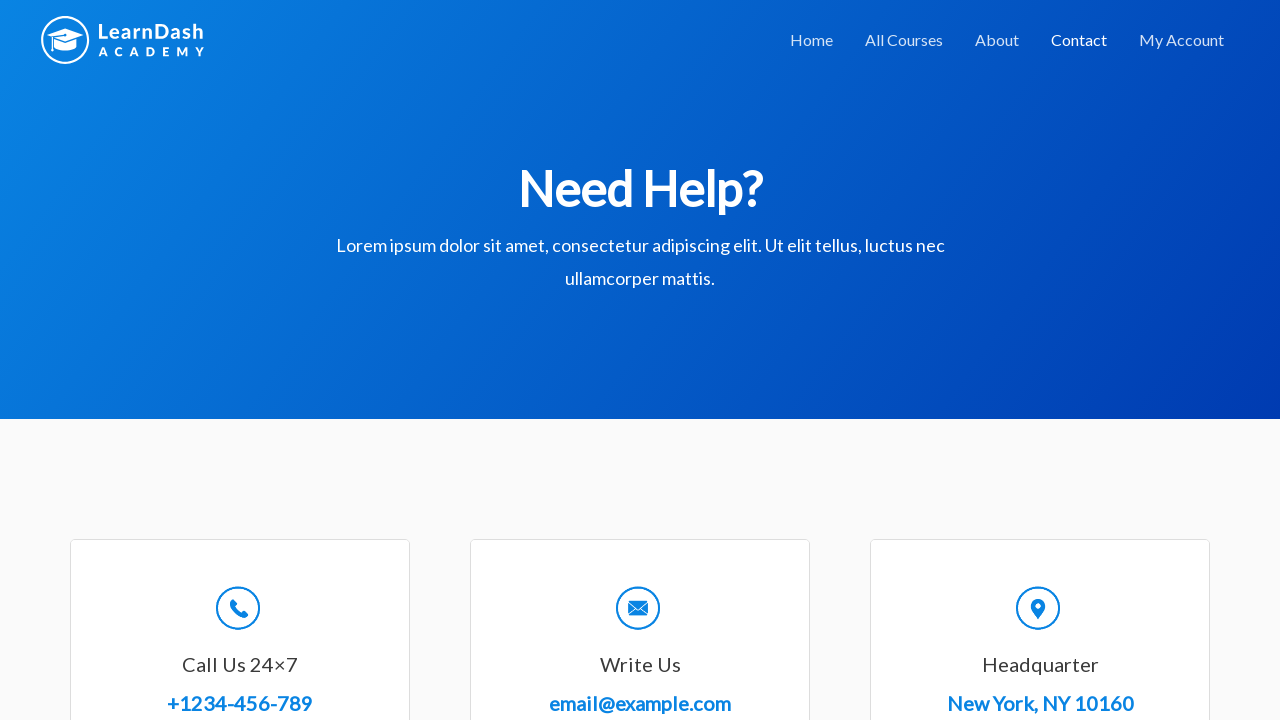

Filled in name field with 'John Martinez' on #wpforms-8-field_0
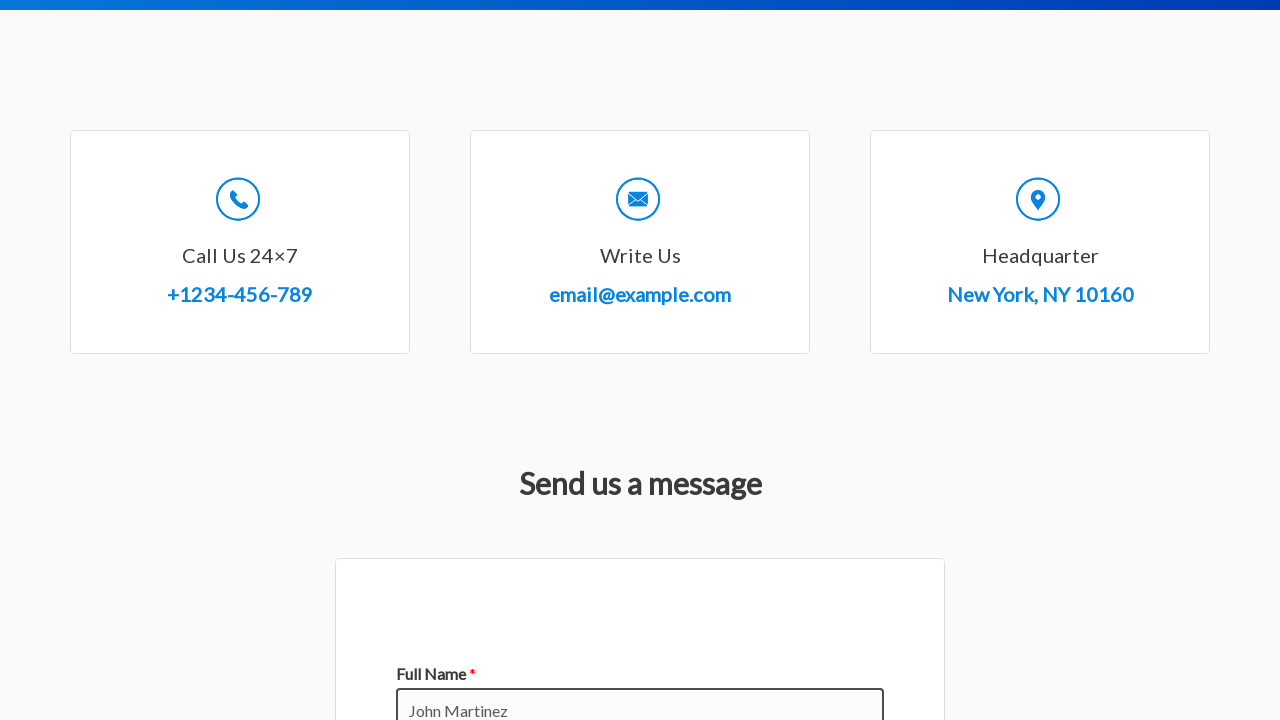

Filled in email field with 'john.martinez@example.com' on #wpforms-8-field_1
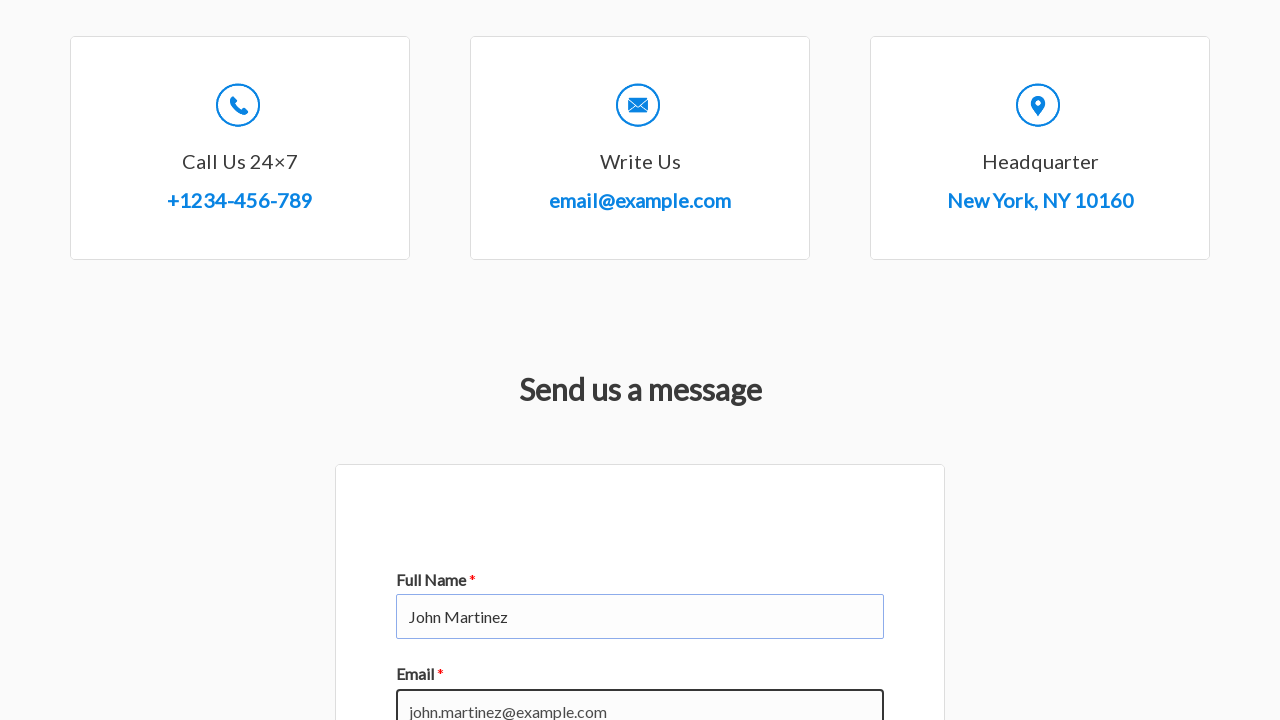

Filled in subject field with 'Inquiry about course availability' on #wpforms-8-field_3
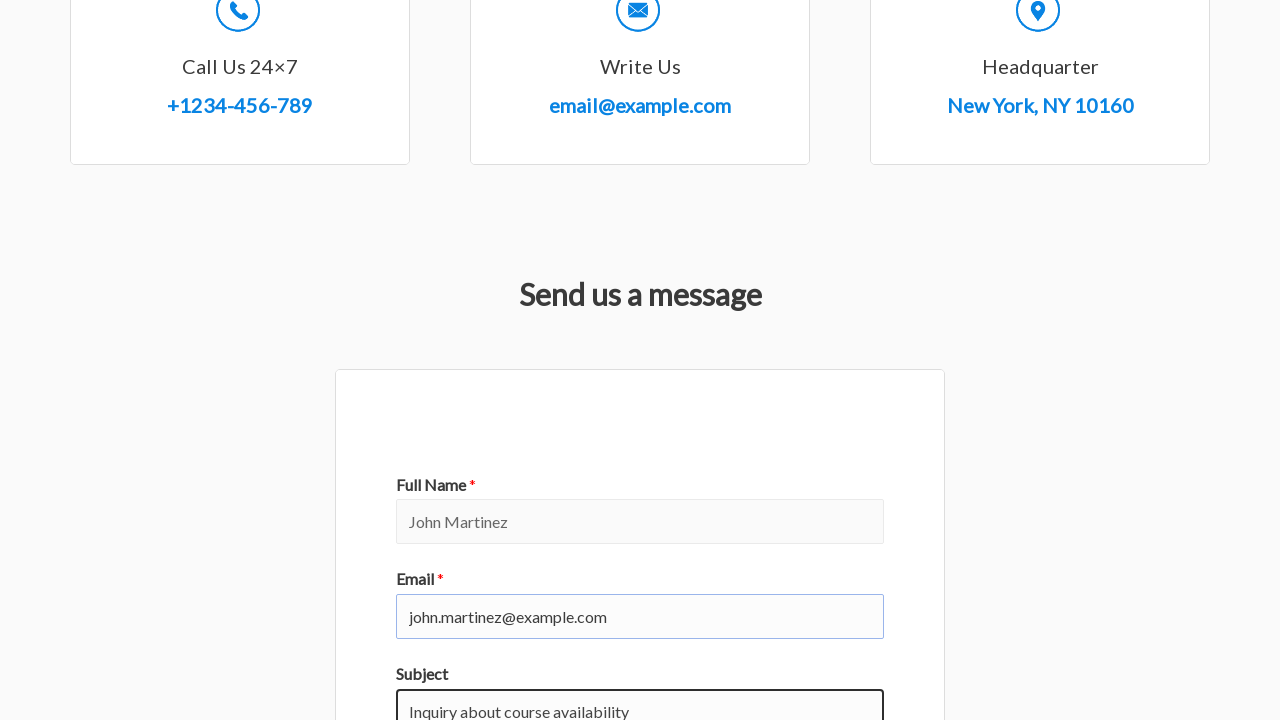

Filled in message field with inquiry about courses on textarea#wpforms-8-field_2
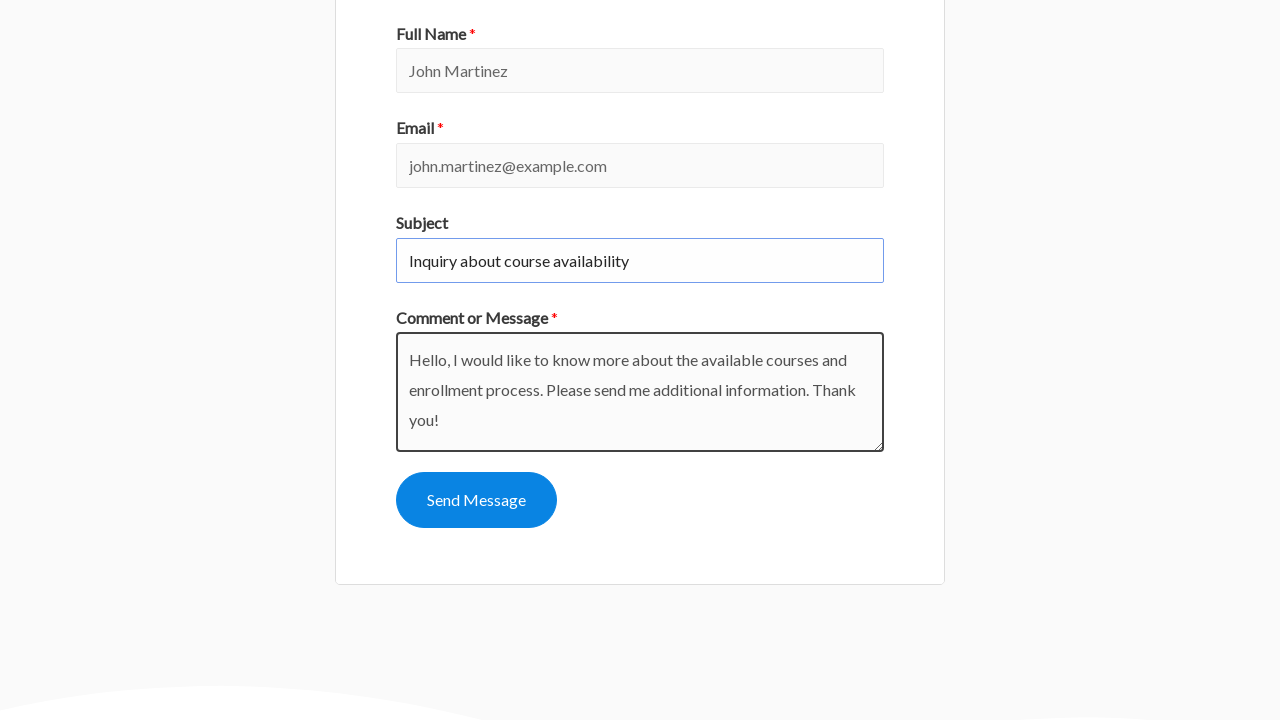

Clicked the submit button to send the contact form at (476, 500) on button[type='submit']
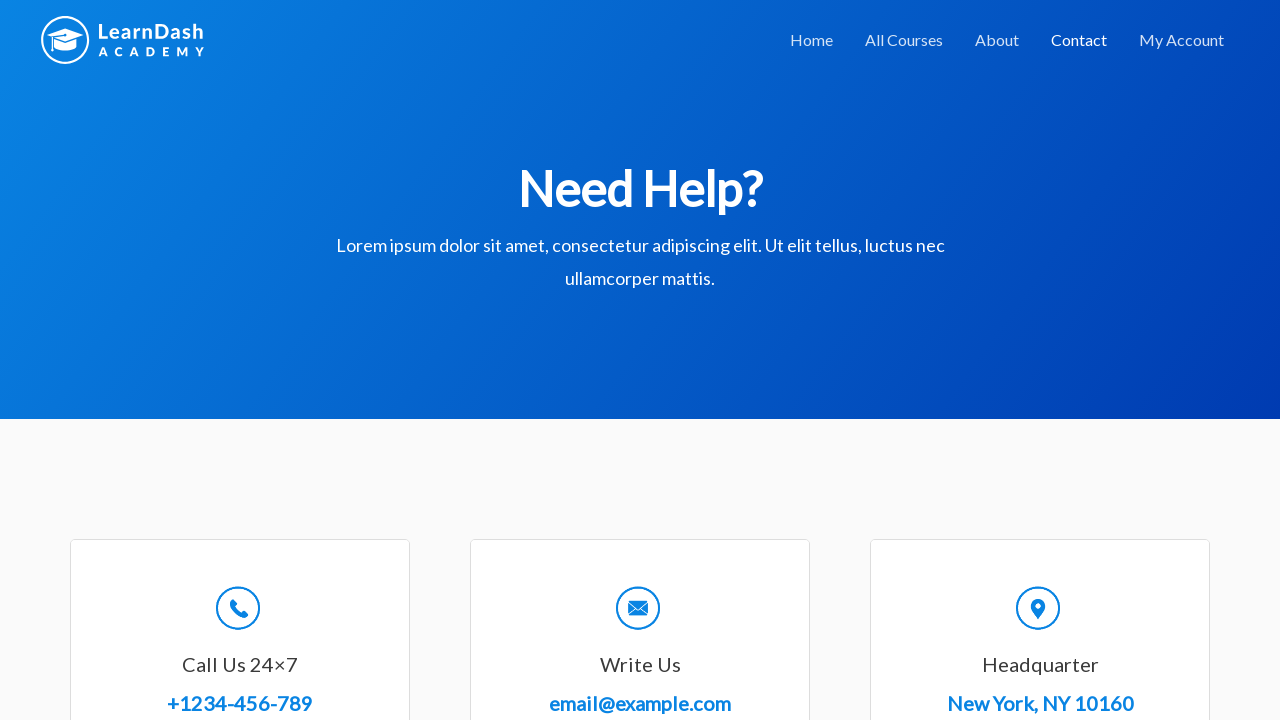

Contact form confirmation message appeared
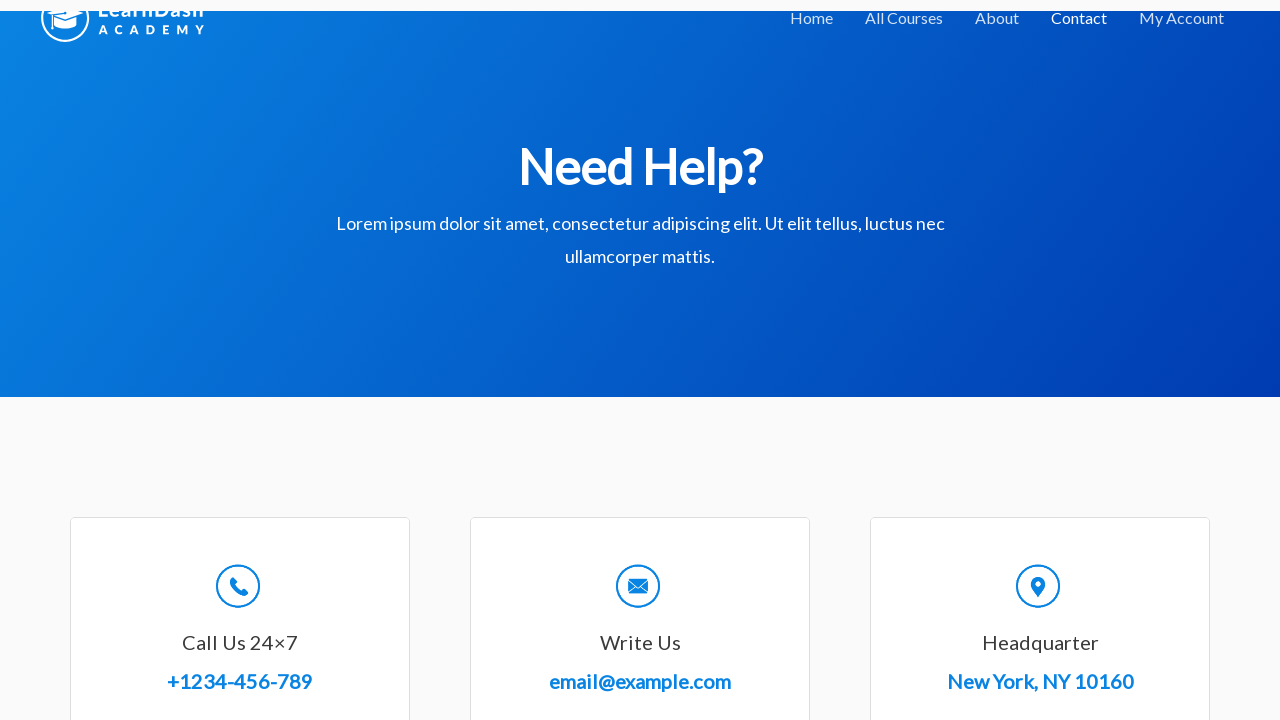

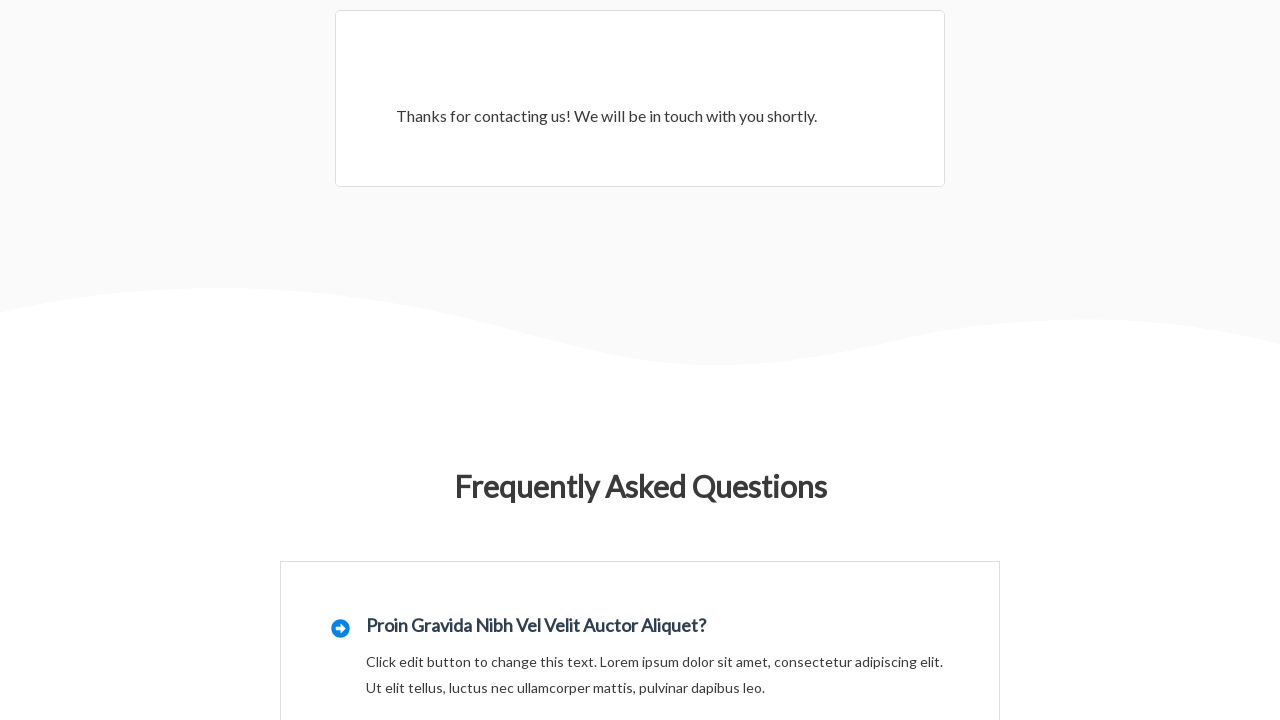